Tests JavaScript alert handling by clicking a button to trigger an alert, accepting it, and verifying the result message

Starting URL: https://the-internet.herokuapp.com/javascript_alerts

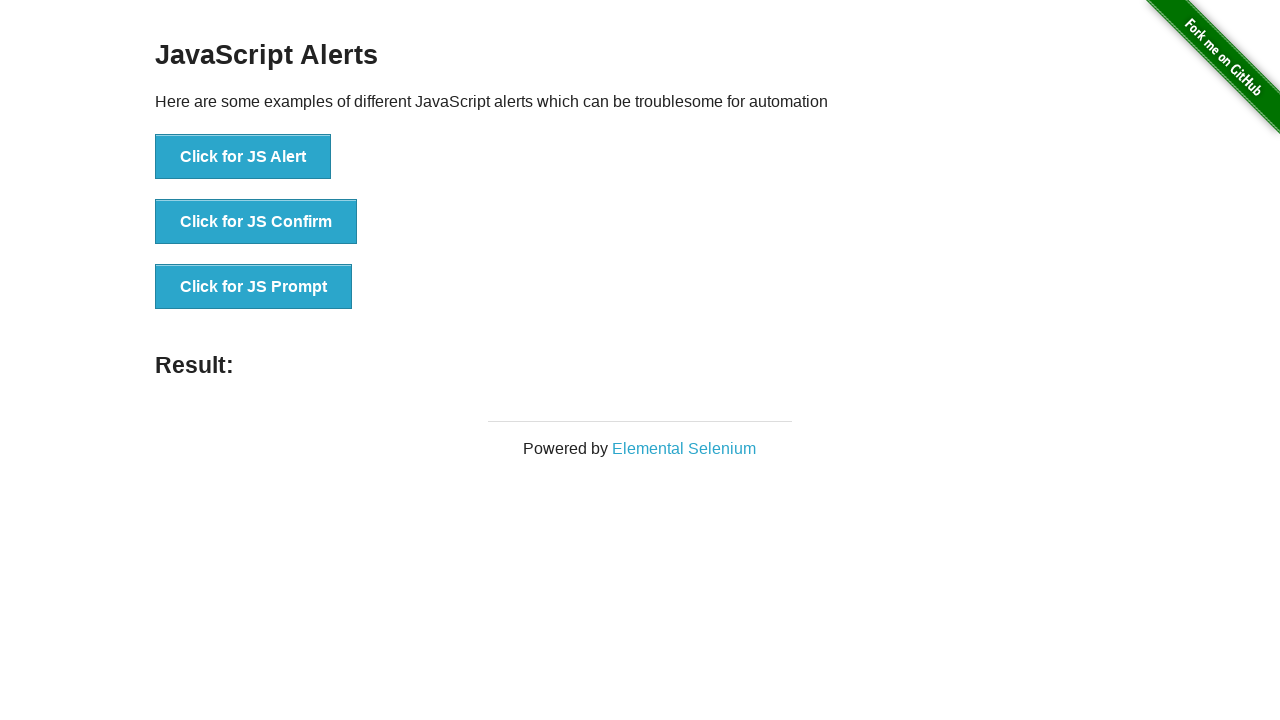

Clicked button to trigger JavaScript alert at (243, 157) on xpath=//button[text()='Click for JS Alert']
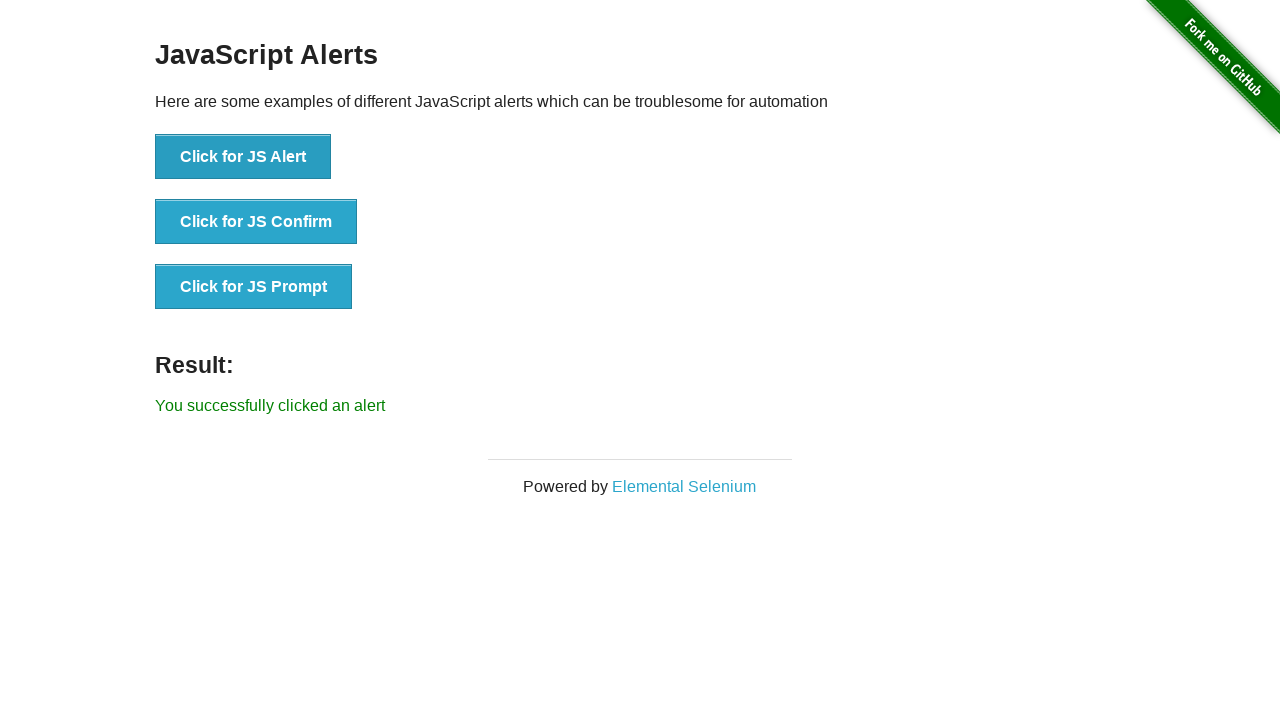

Set up dialog handler to accept alerts
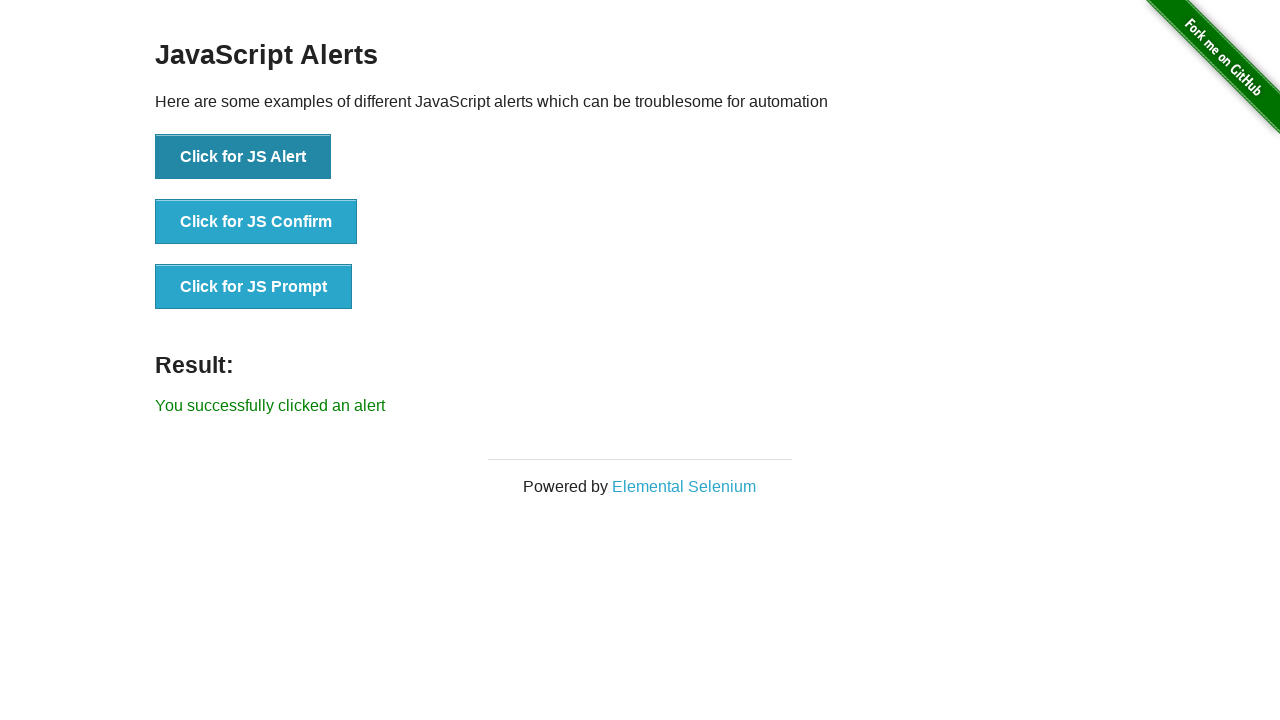

Located result element on page
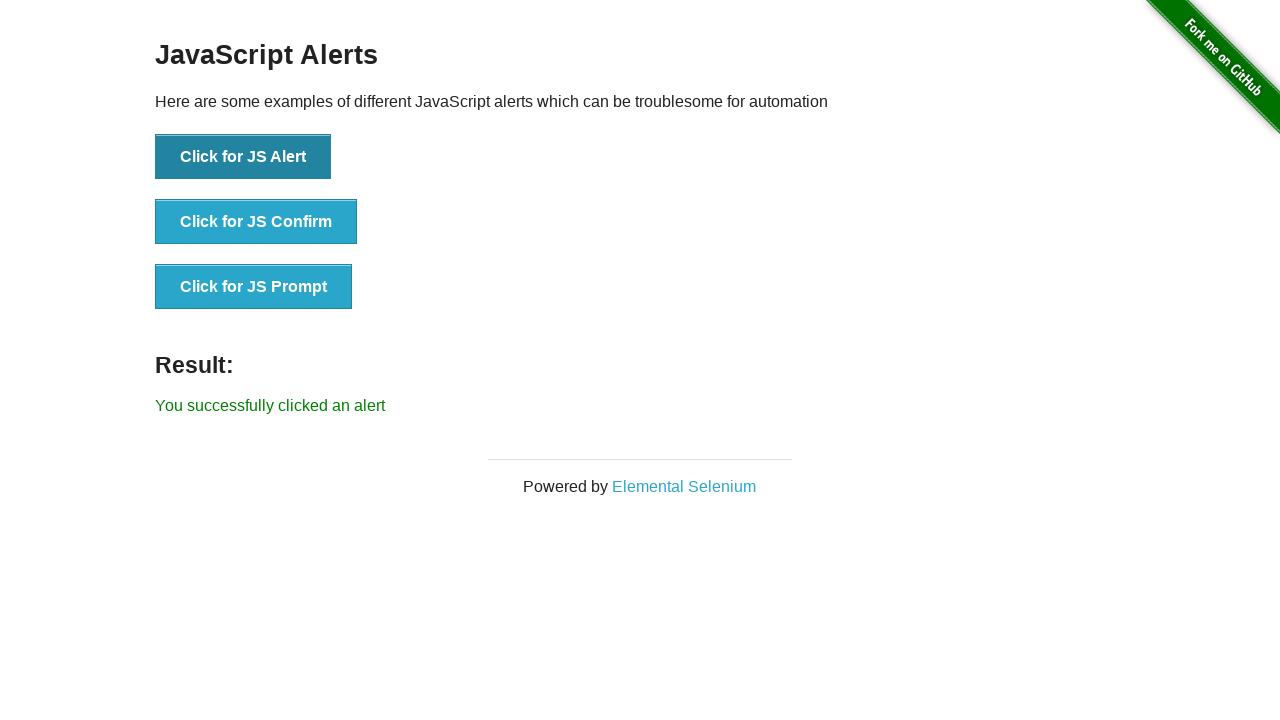

Verified result message: 'You successfully clicked an alert'
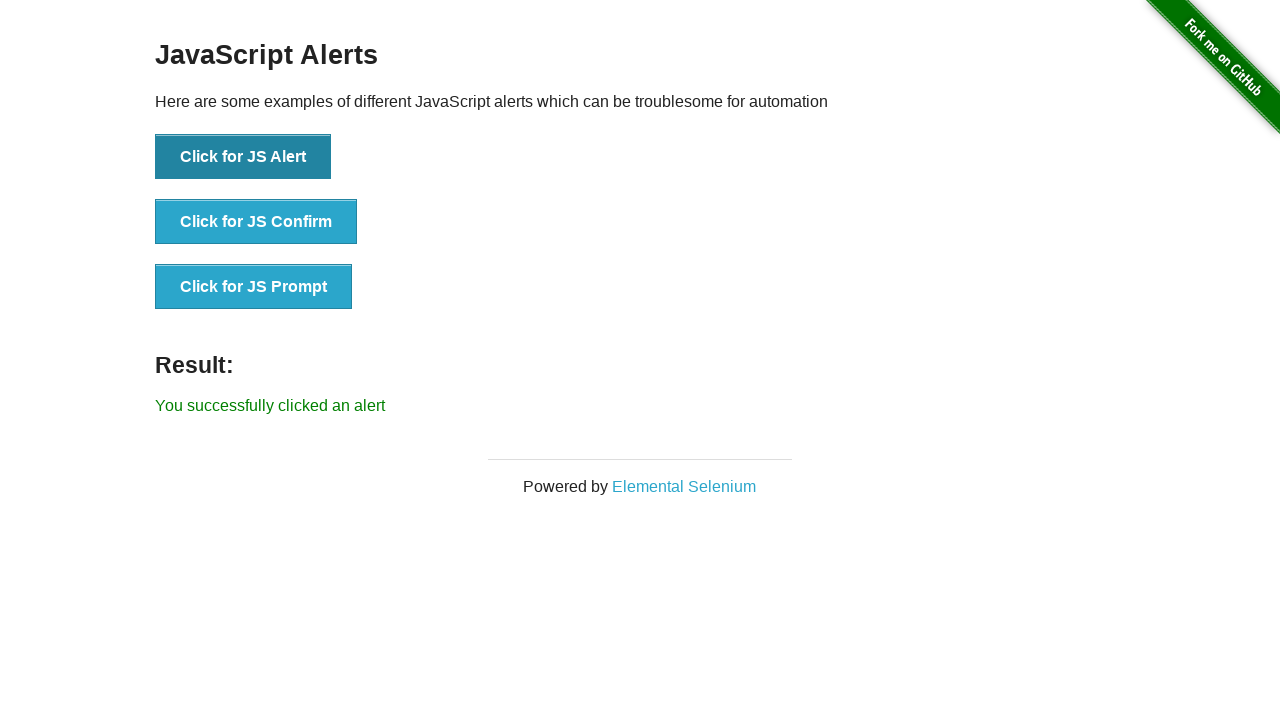

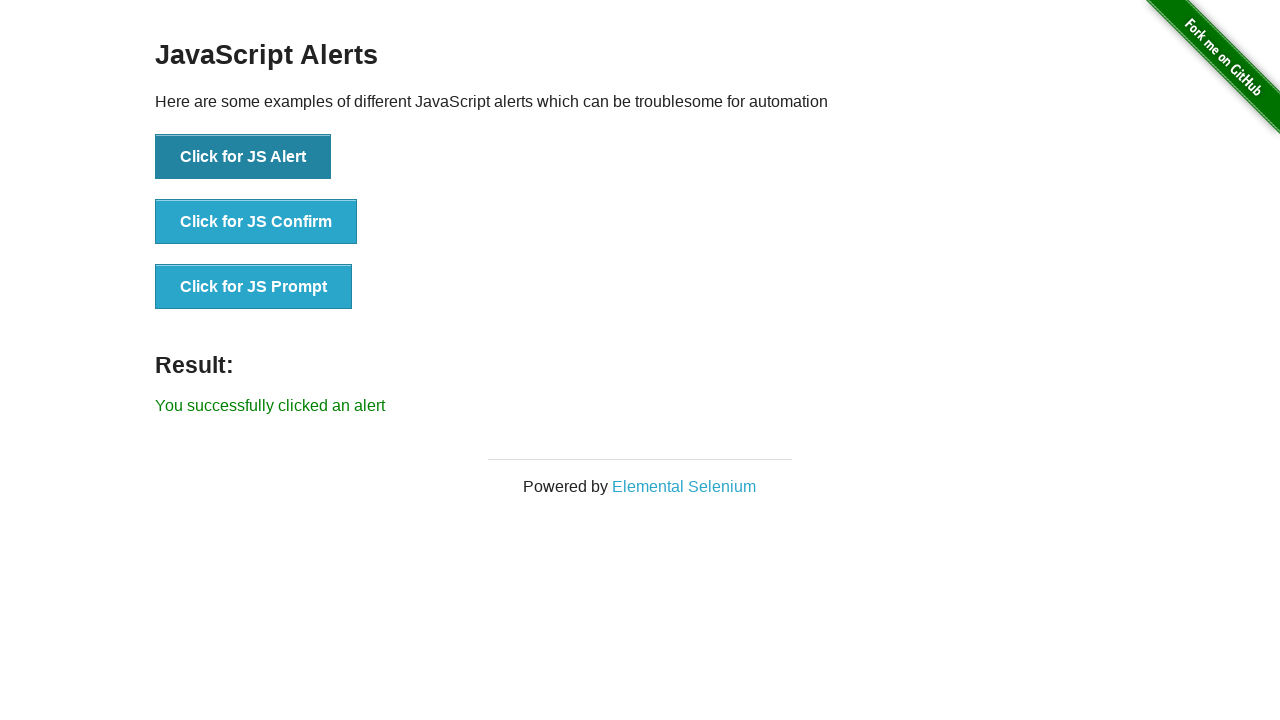